Tests adding a single task to the todo list by filling the input field and pressing Enter, then verifies the task appears in the list.

Starting URL: https://todomvc.com/examples/react/dist/

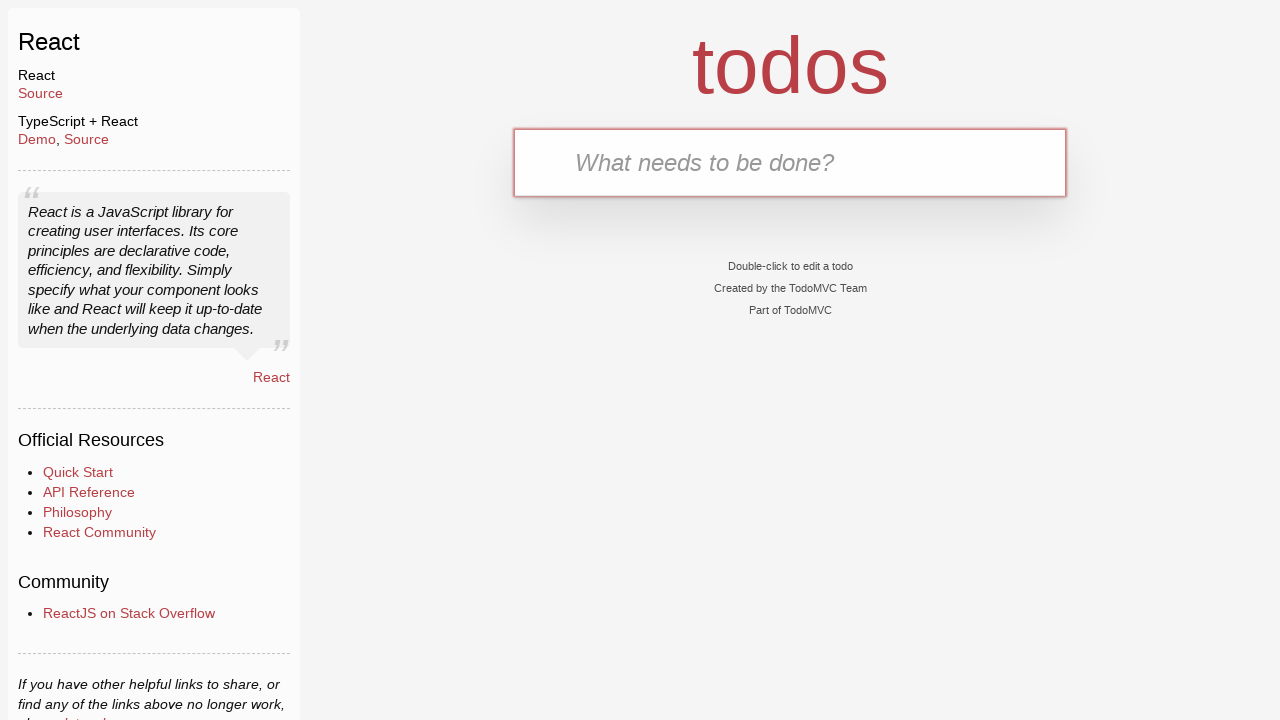

Filled new todo input field with 'Buy milk' on .new-todo
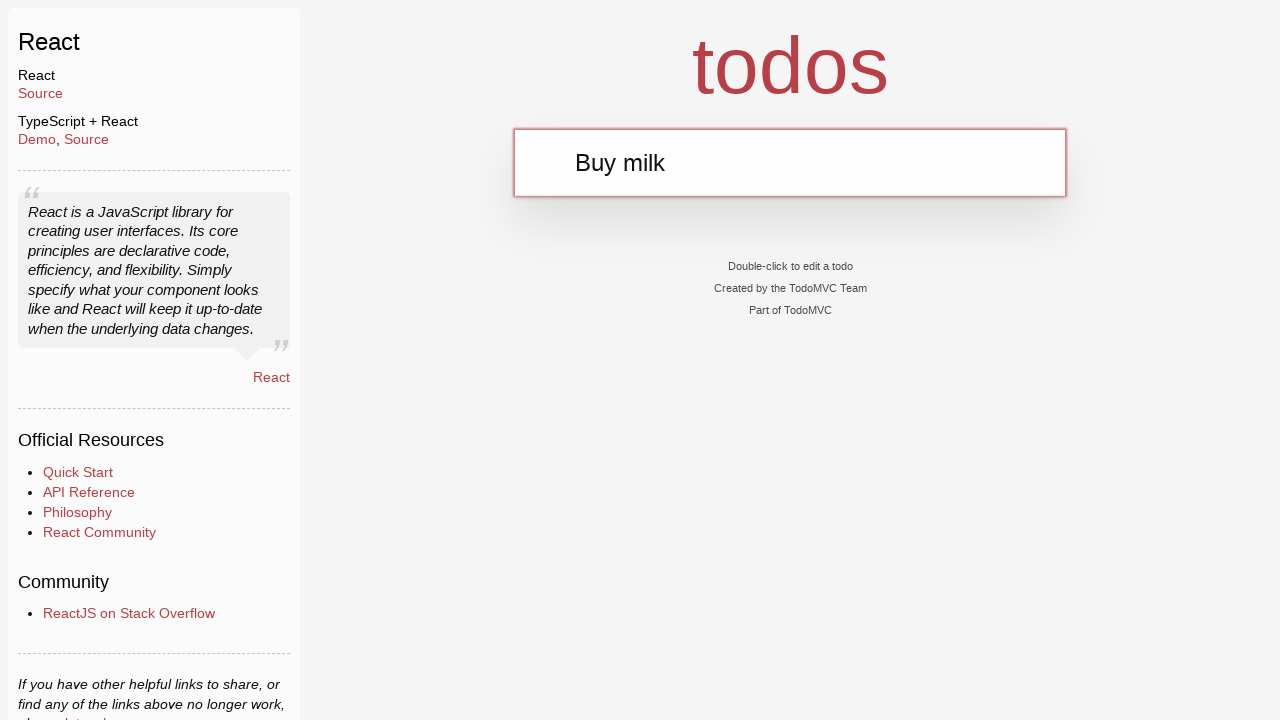

Pressed Enter to add the task on .new-todo
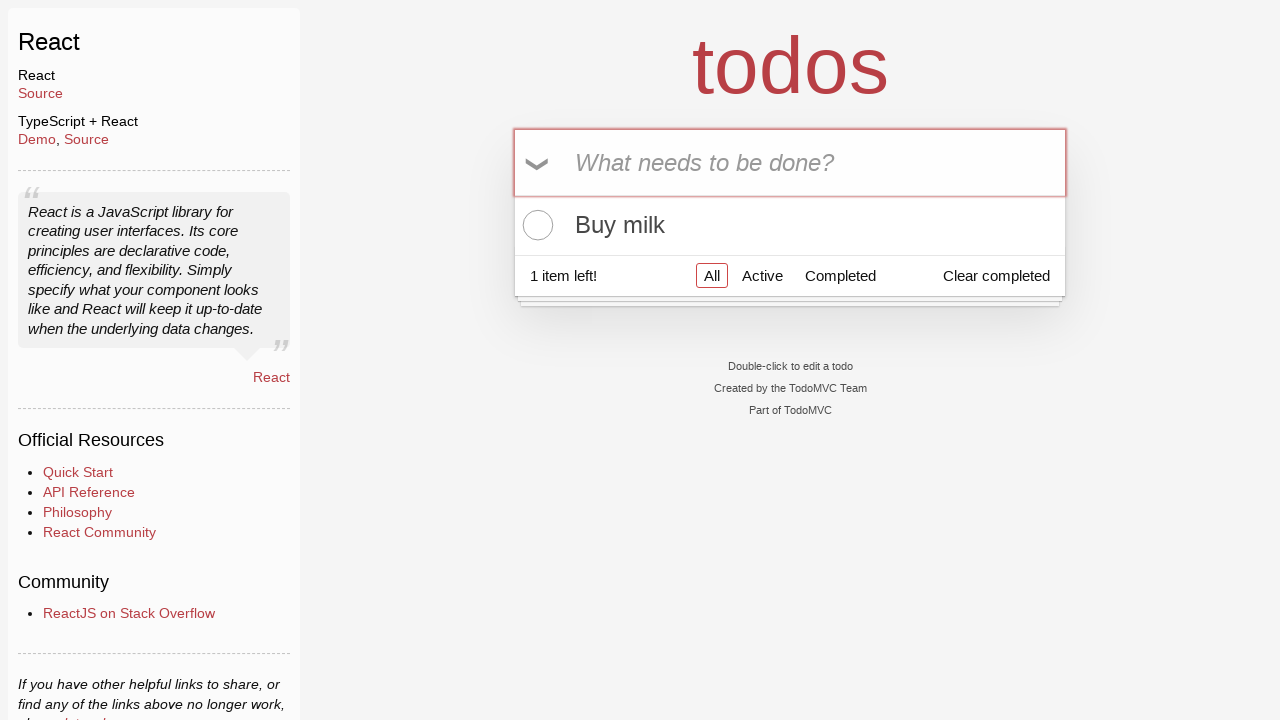

Task appeared in the todo list
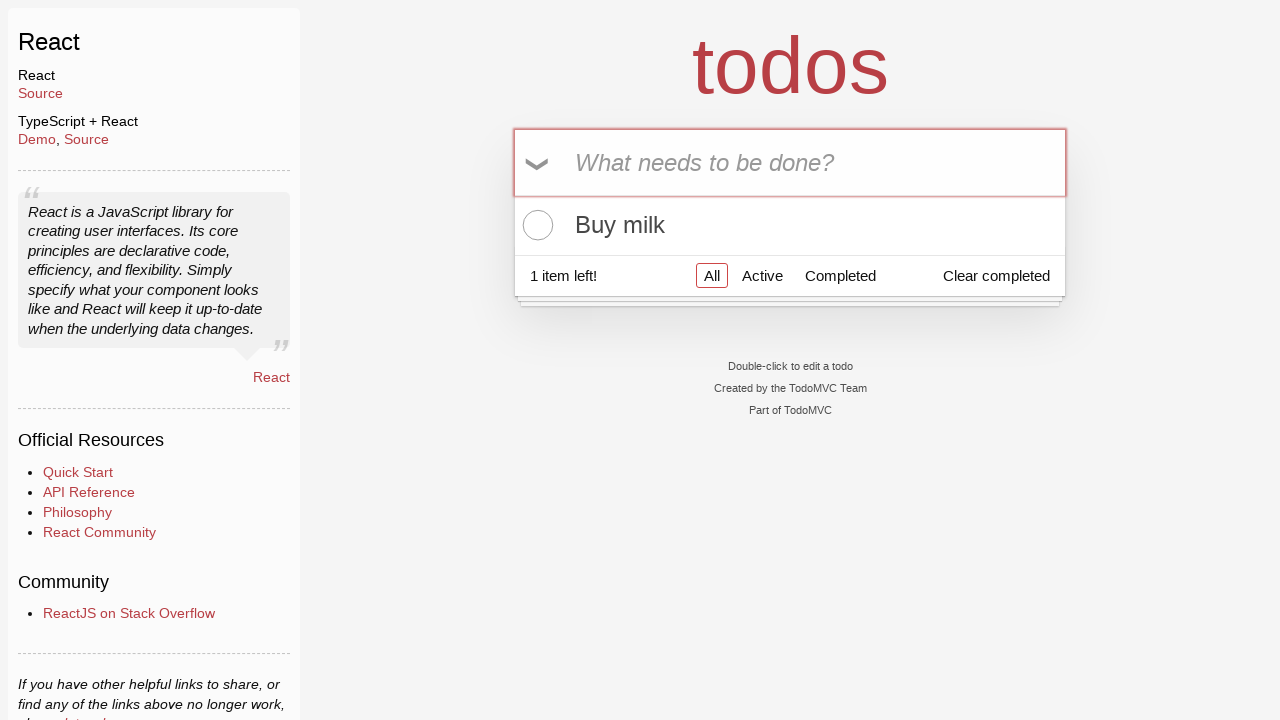

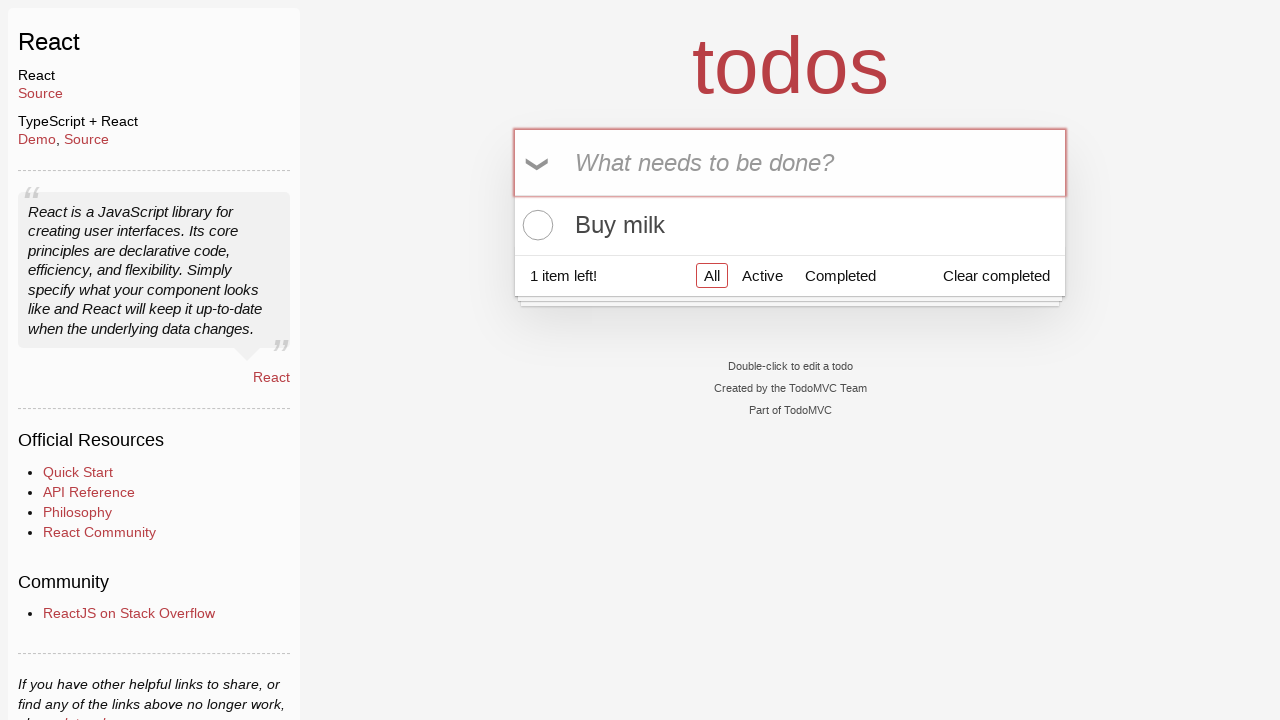